Tests clicking on the Elements header in the left navigation menu on the DemoQA elements page

Starting URL: https://demoqa.com/elements

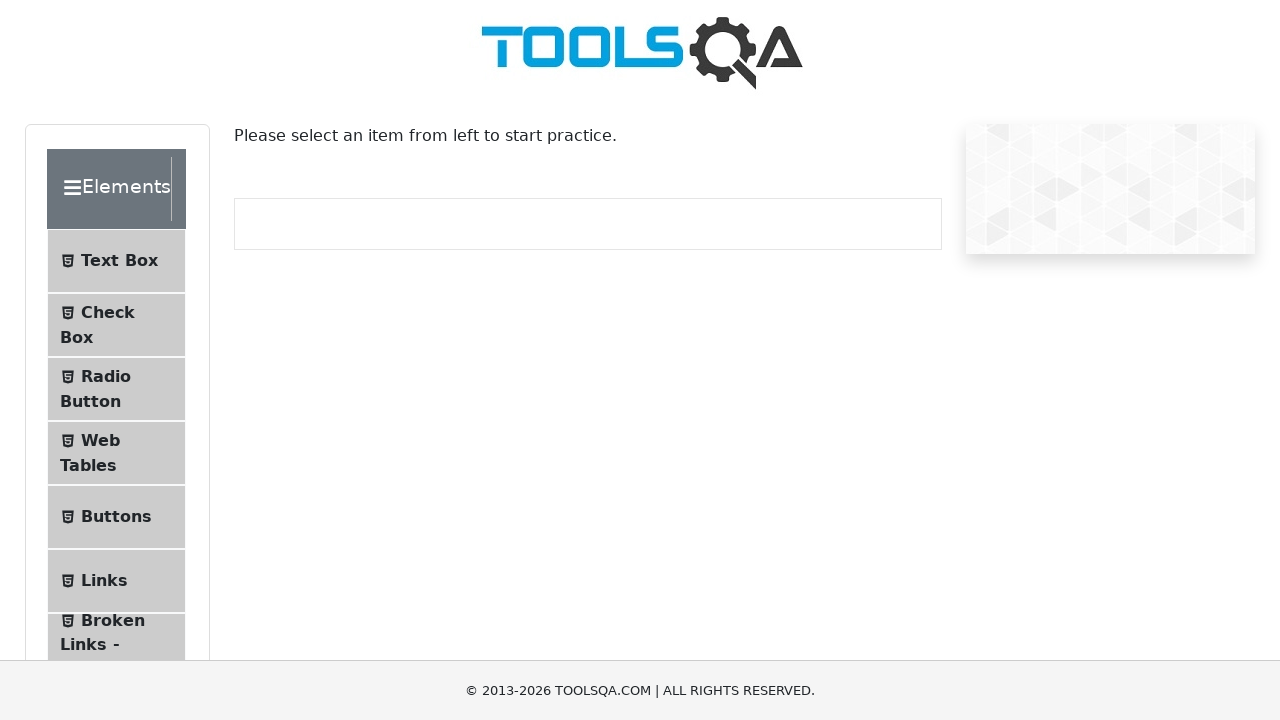

Navigated to DemoQA elements page
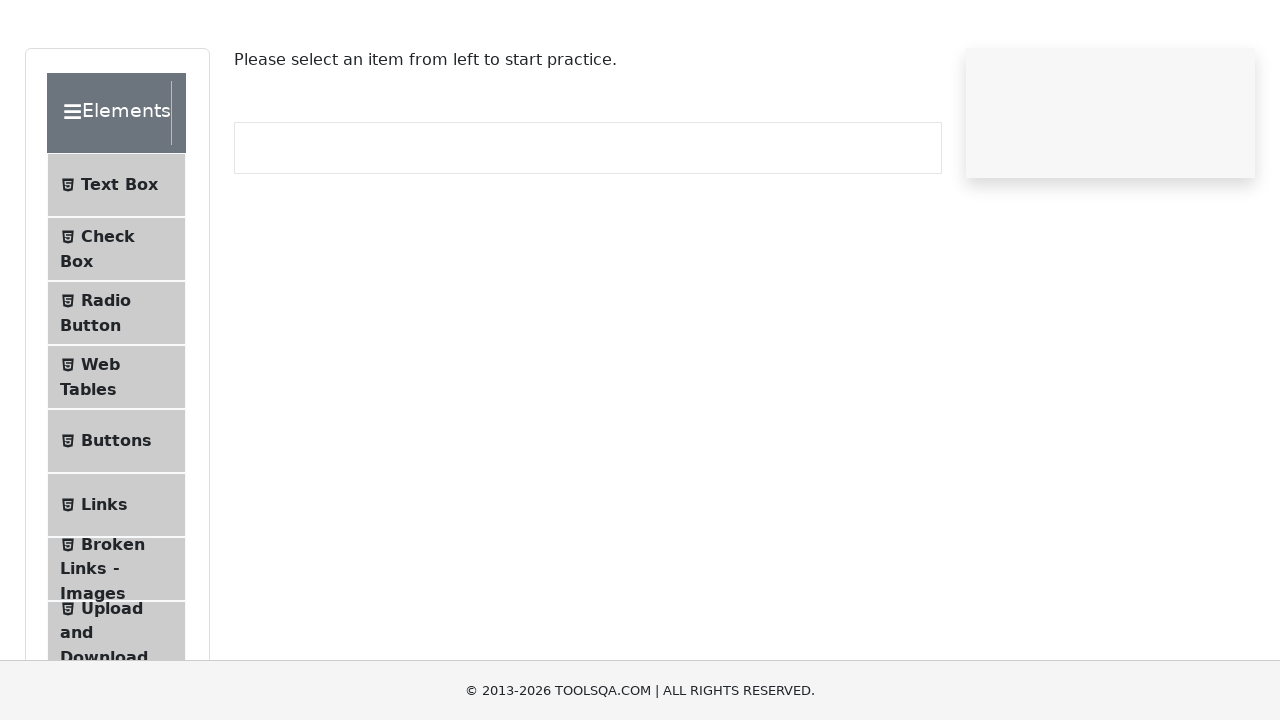

Clicked on Elements header in the left navigation menu at (116, 189) on div.element-group:has-text('Elements') .header-wrapper
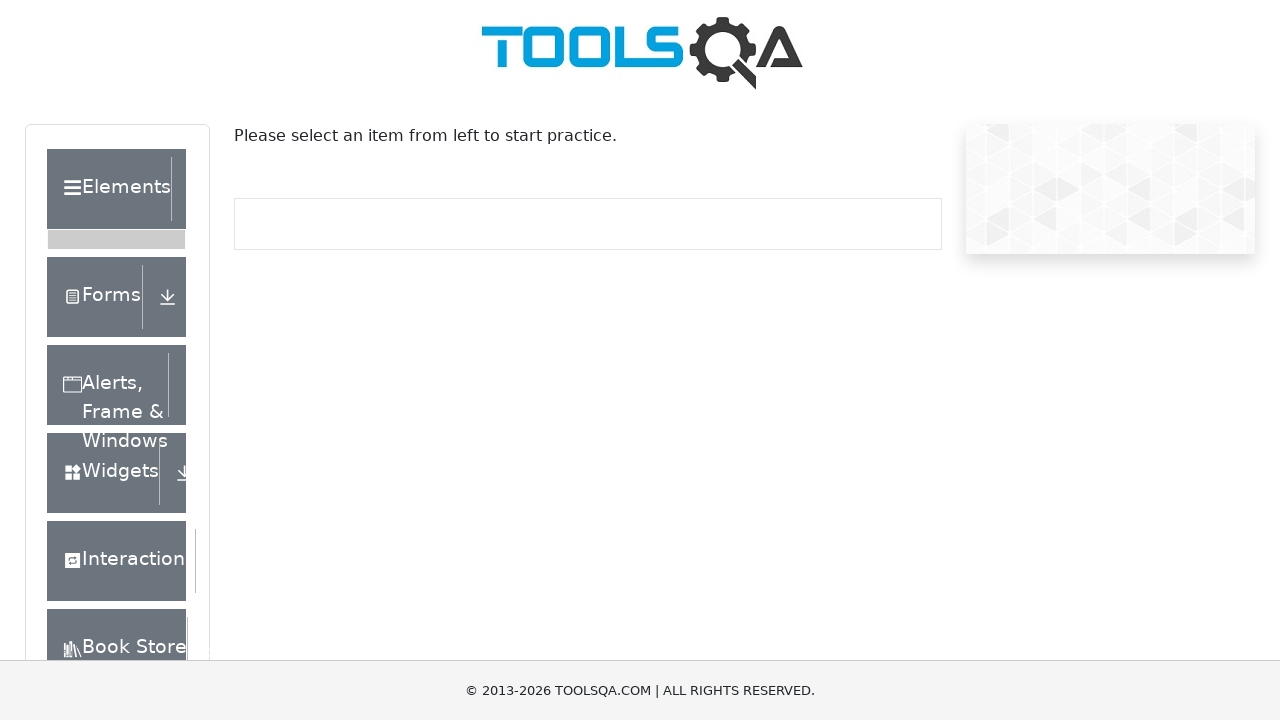

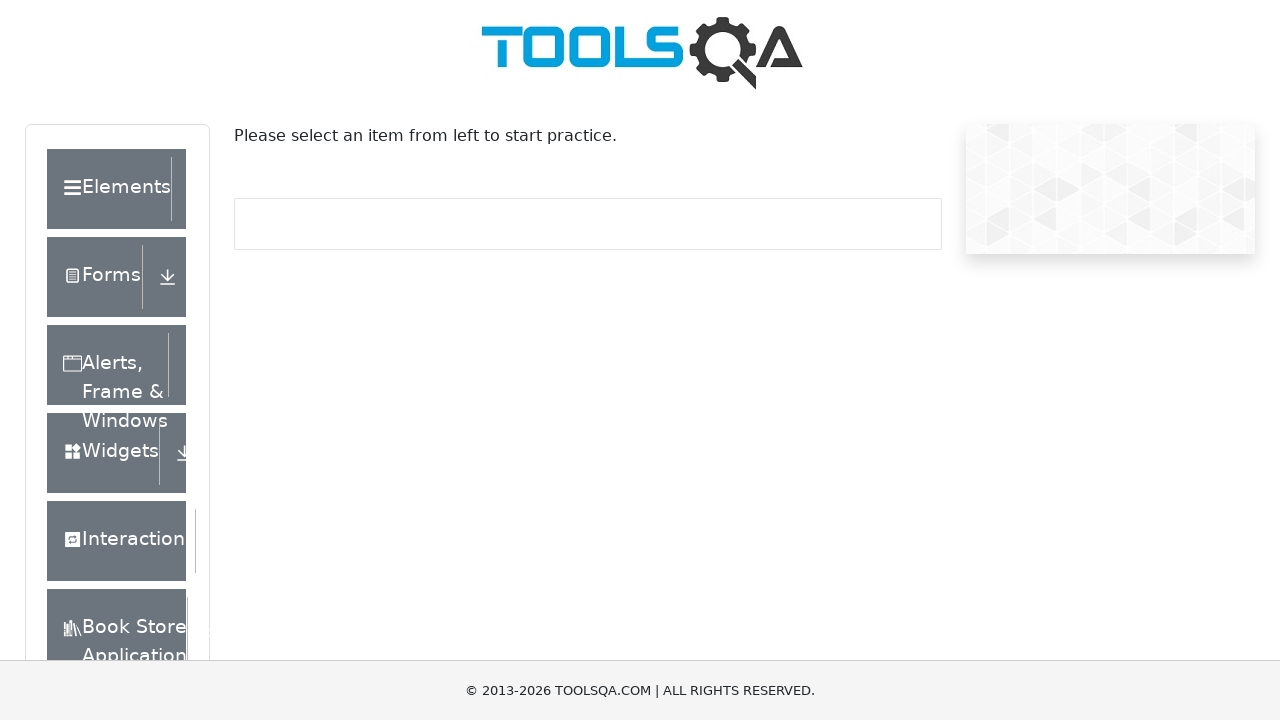